Navigates to the-internet.herokuapp.com and clicks on the Typos page link to access the typo demonstration page.

Starting URL: https://the-internet.herokuapp.com

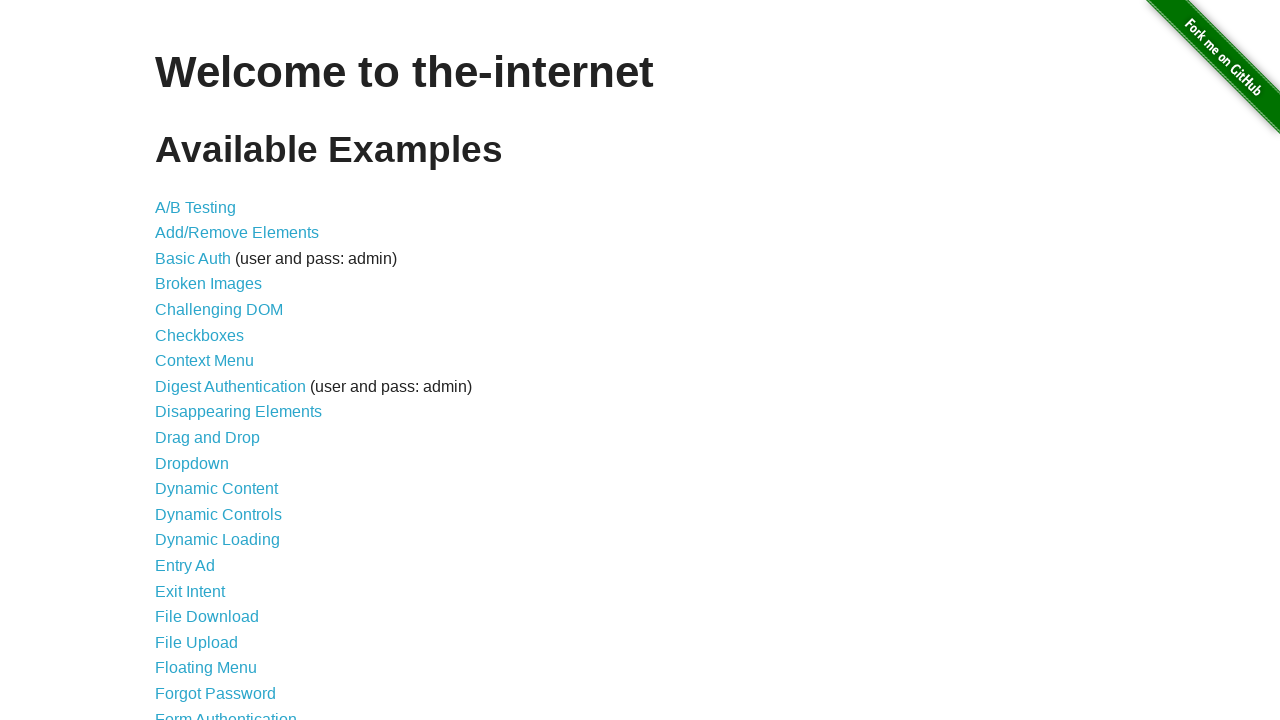

Waited for Typos page link to be available
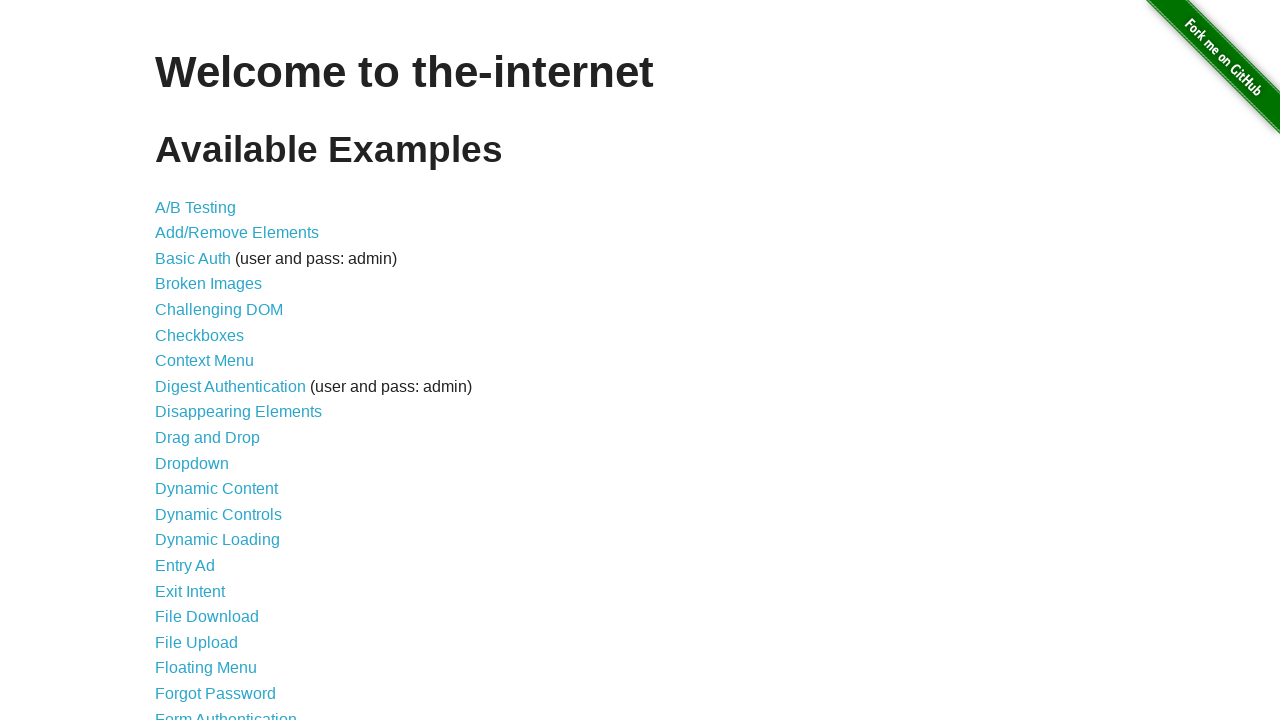

Clicked on Typos page link to navigate to typo demonstration page at (176, 625) on a[href='/typos']
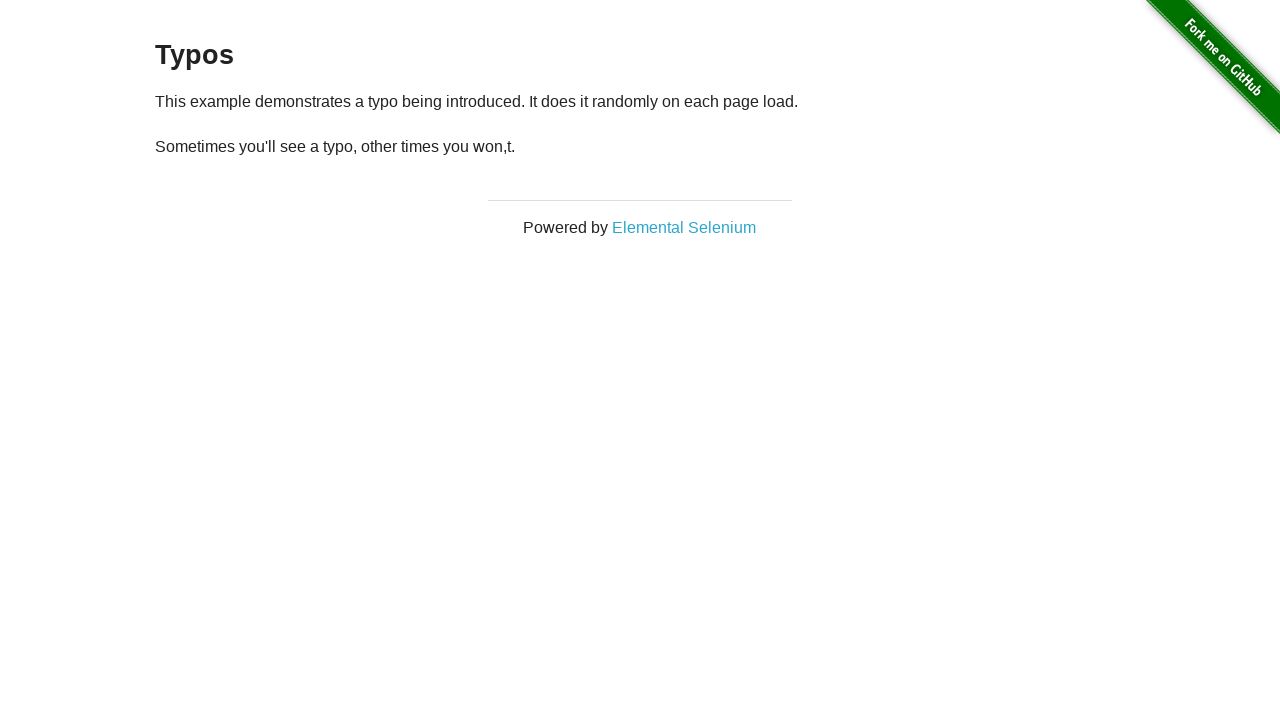

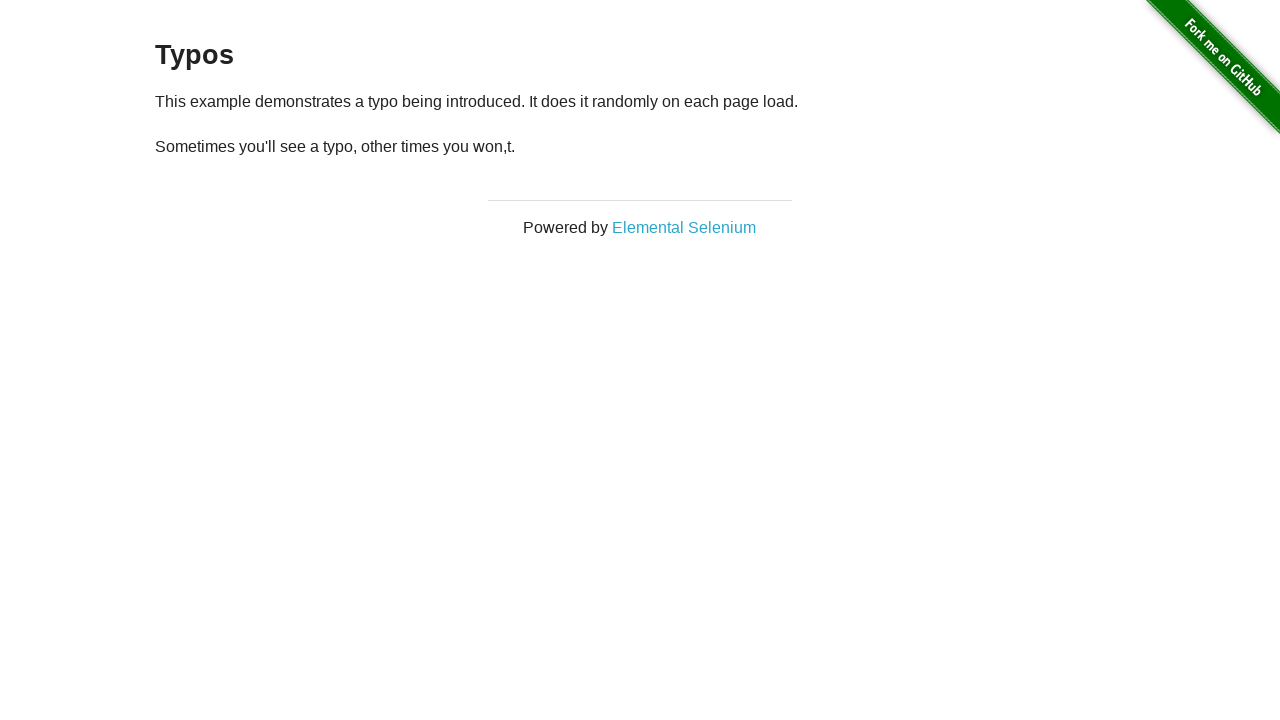